Demonstrates how to interact with a readonly date picker field on the 12306 railway booking website by removing the readonly attribute and inputting dates, as well as directly setting the value via JavaScript.

Starting URL: https://www.12306.cn/index/

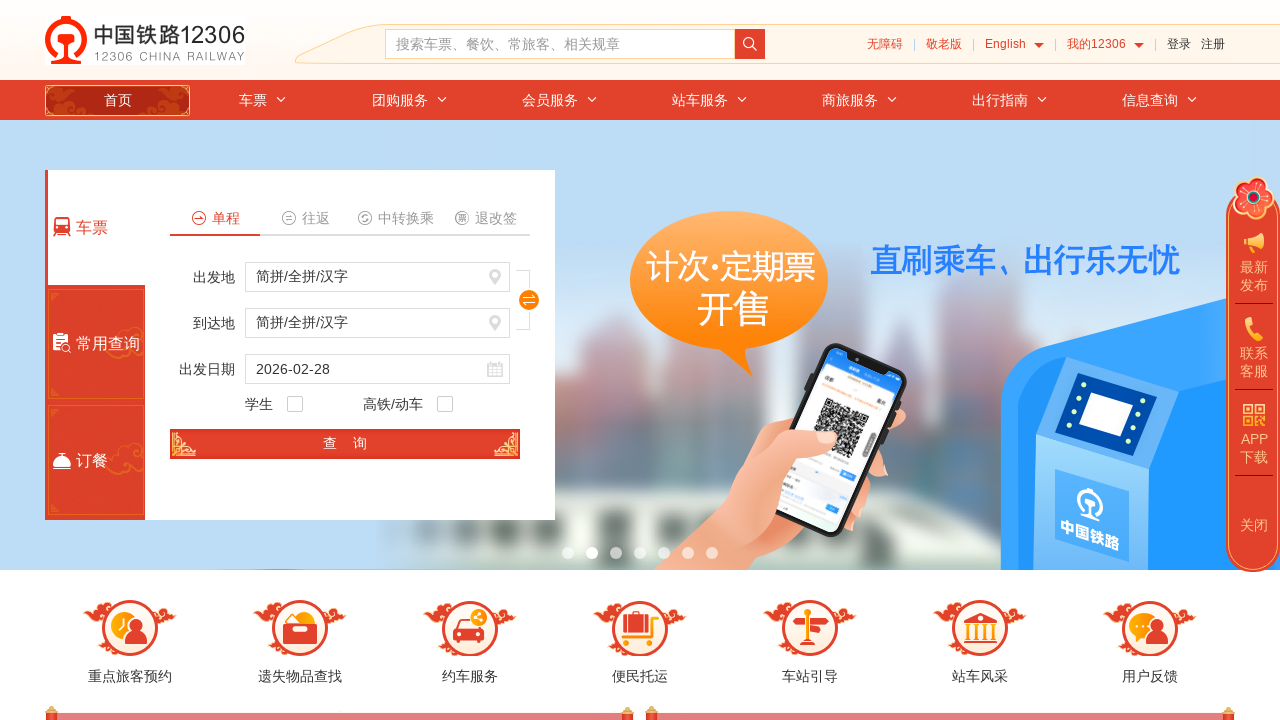

Waited for train date picker element to load
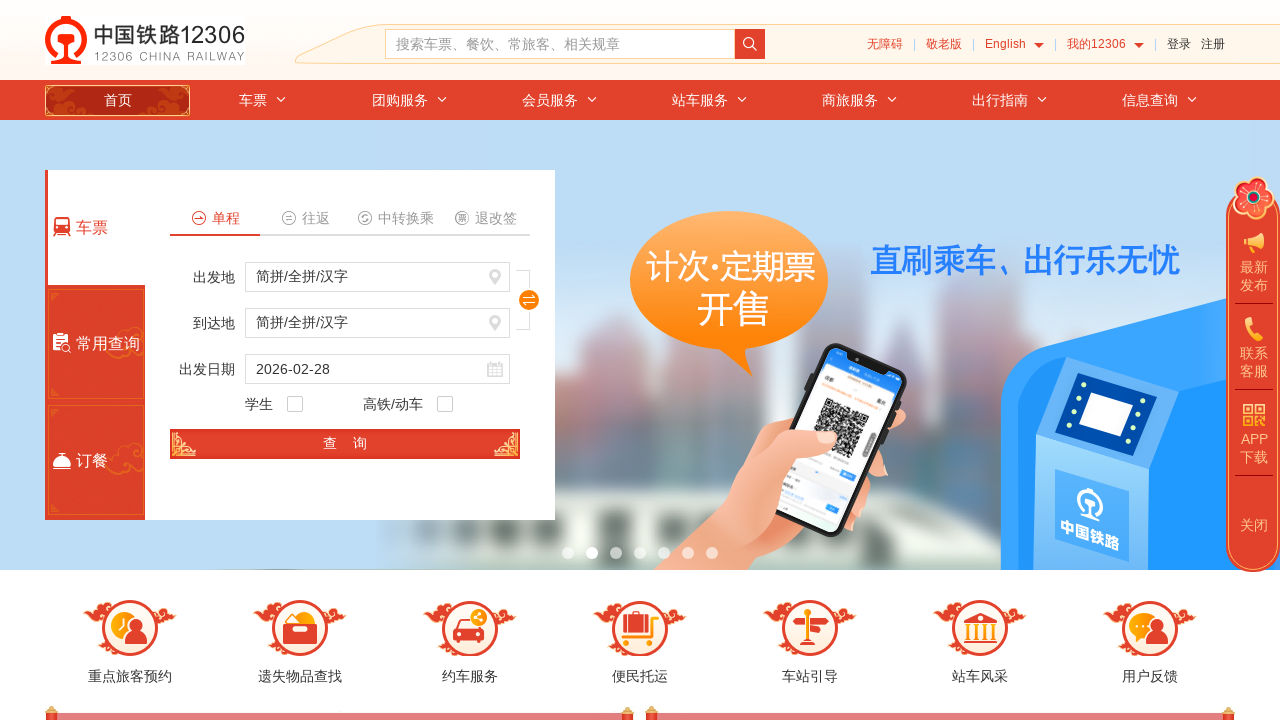

Removed readonly attribute from date picker field via JavaScript
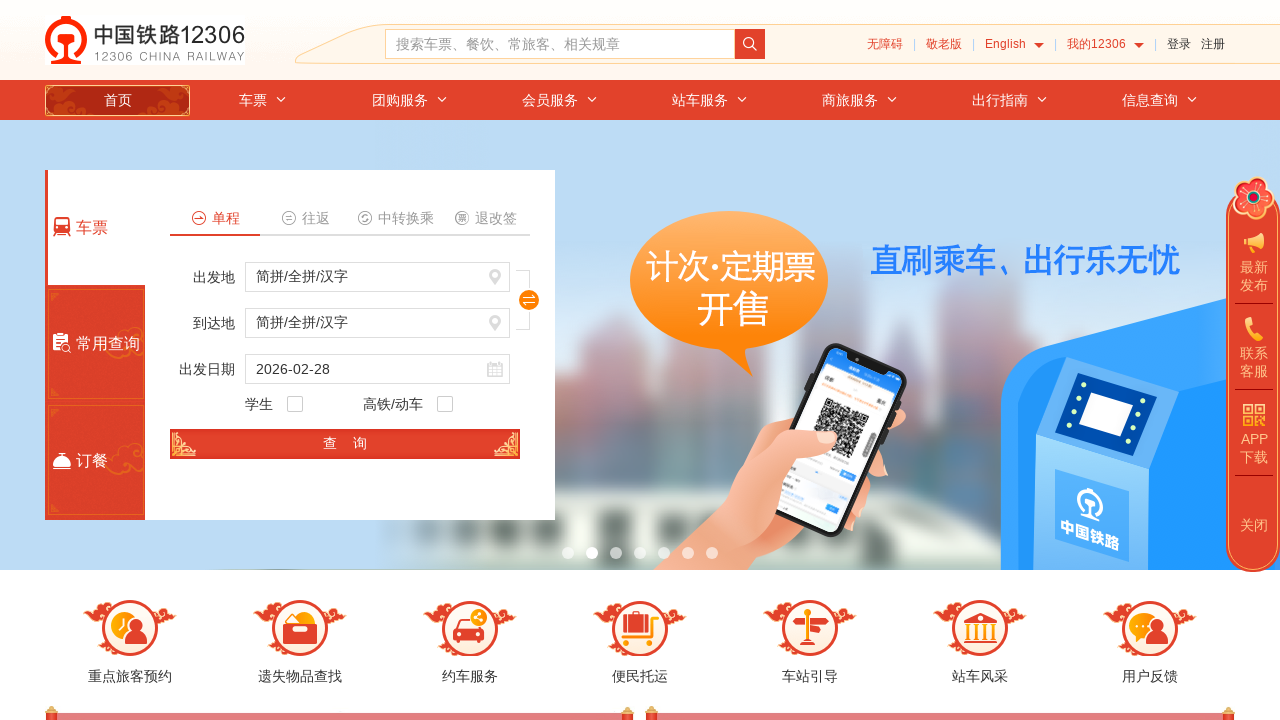

Cleared the date field on #train_date
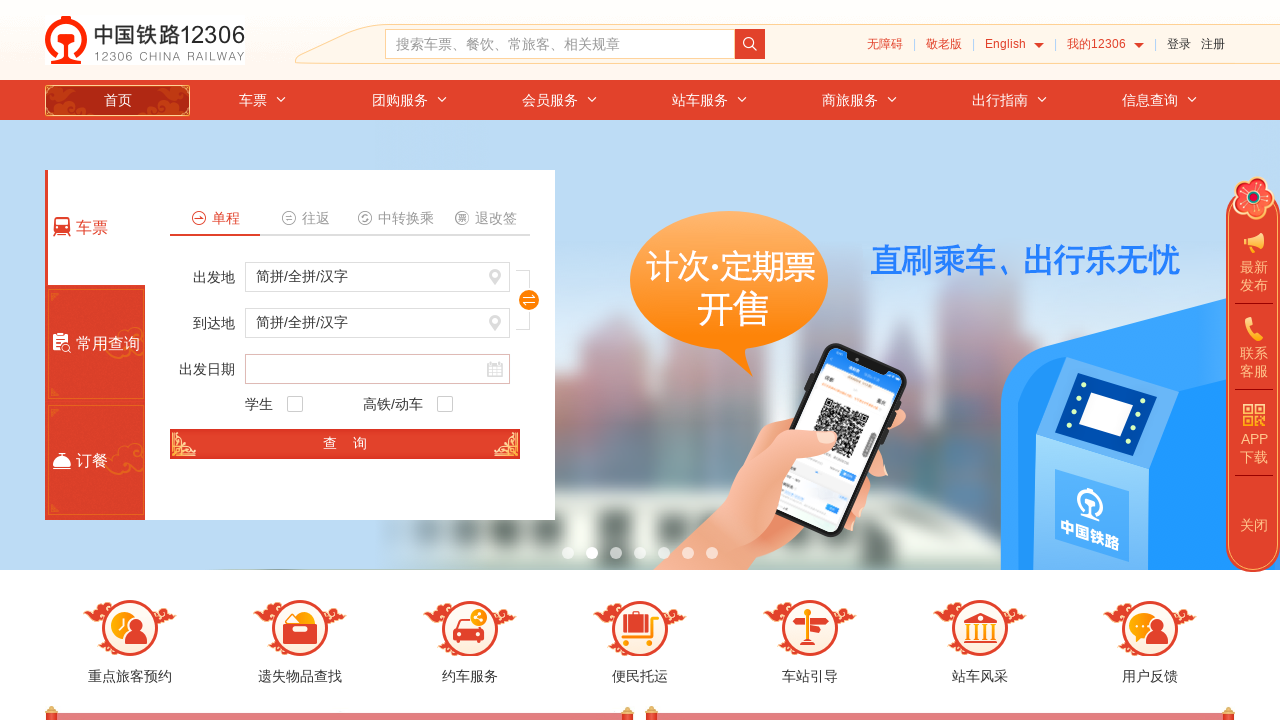

Filled date field with 2024-08-20 on #train_date
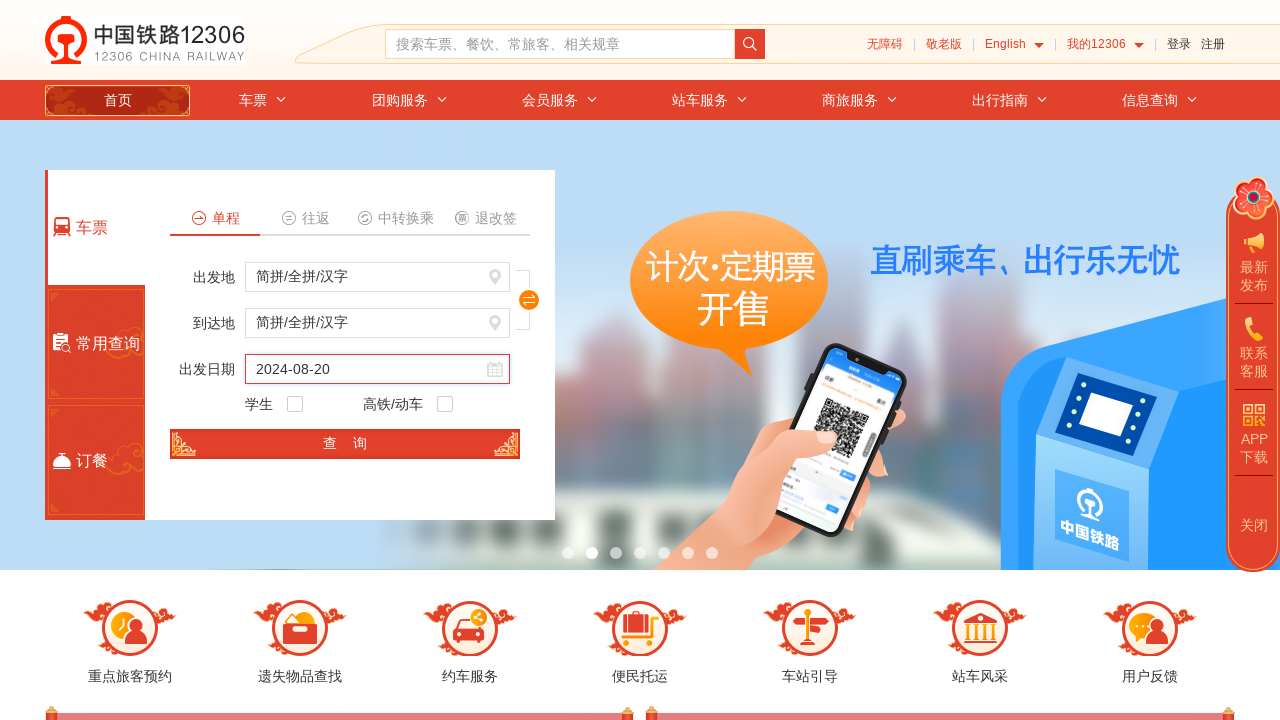

Set date value to 2024-08-25 via JavaScript
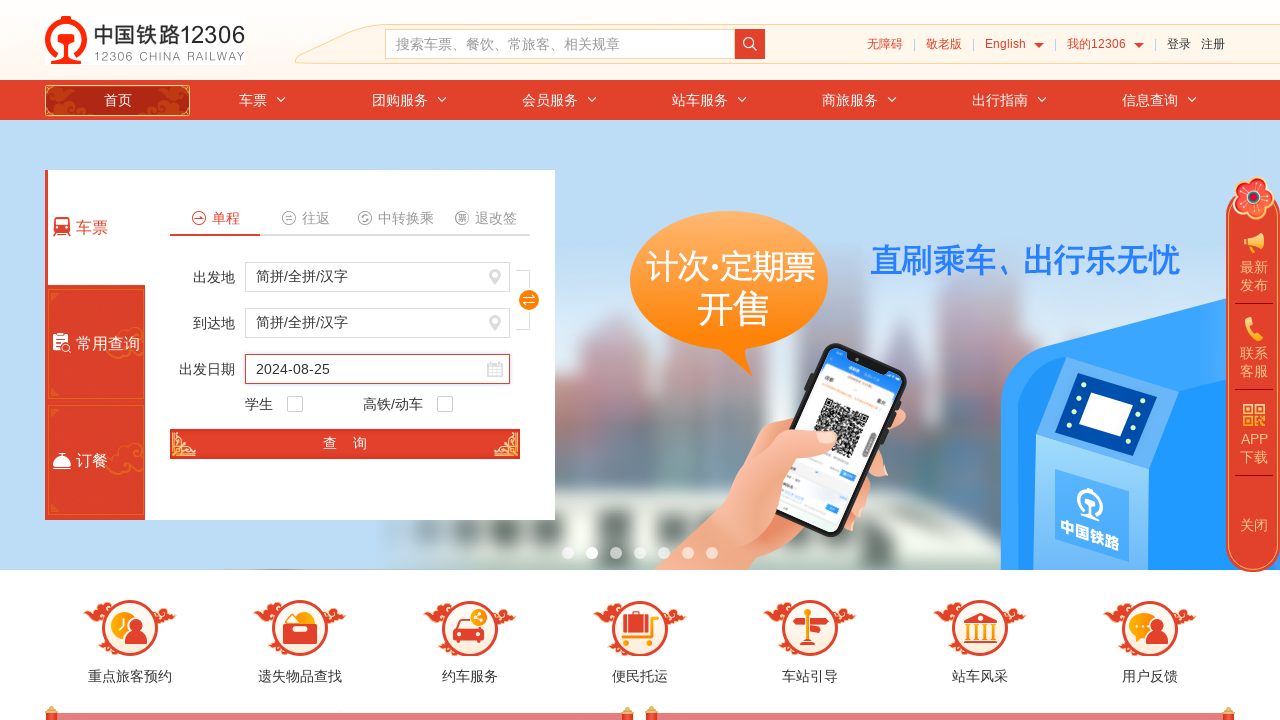

Waited 1000ms to verify date change
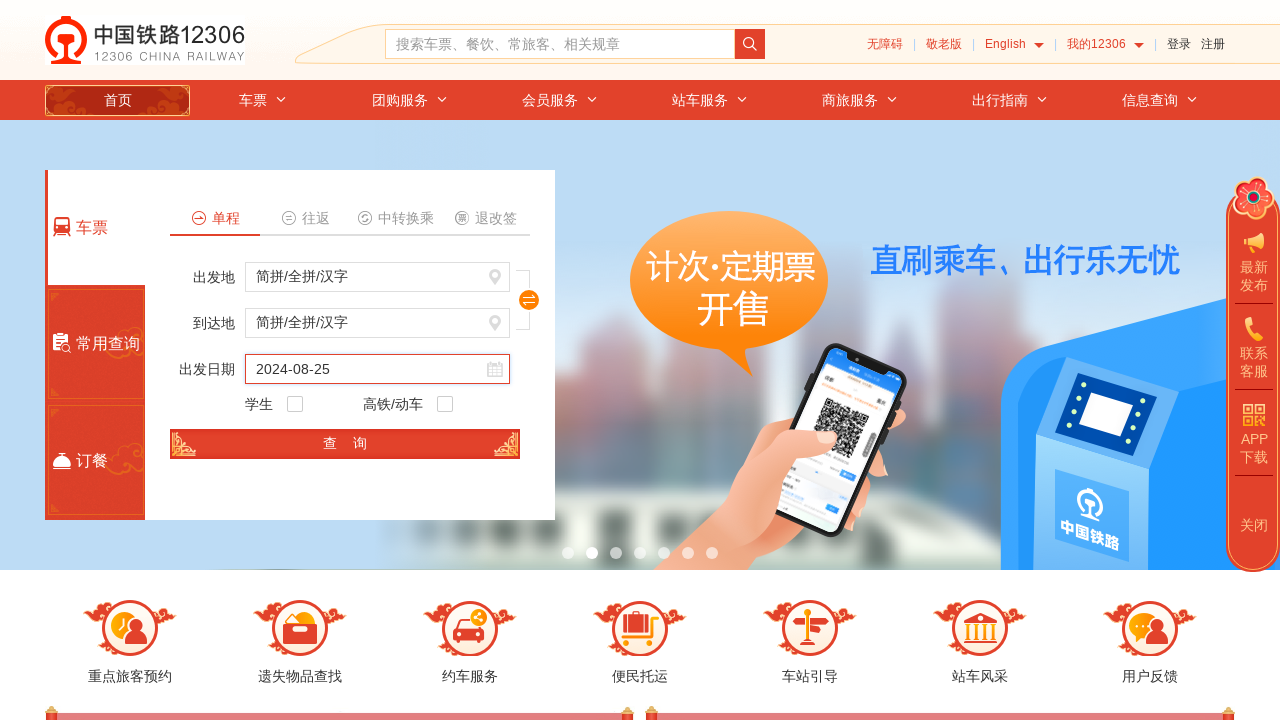

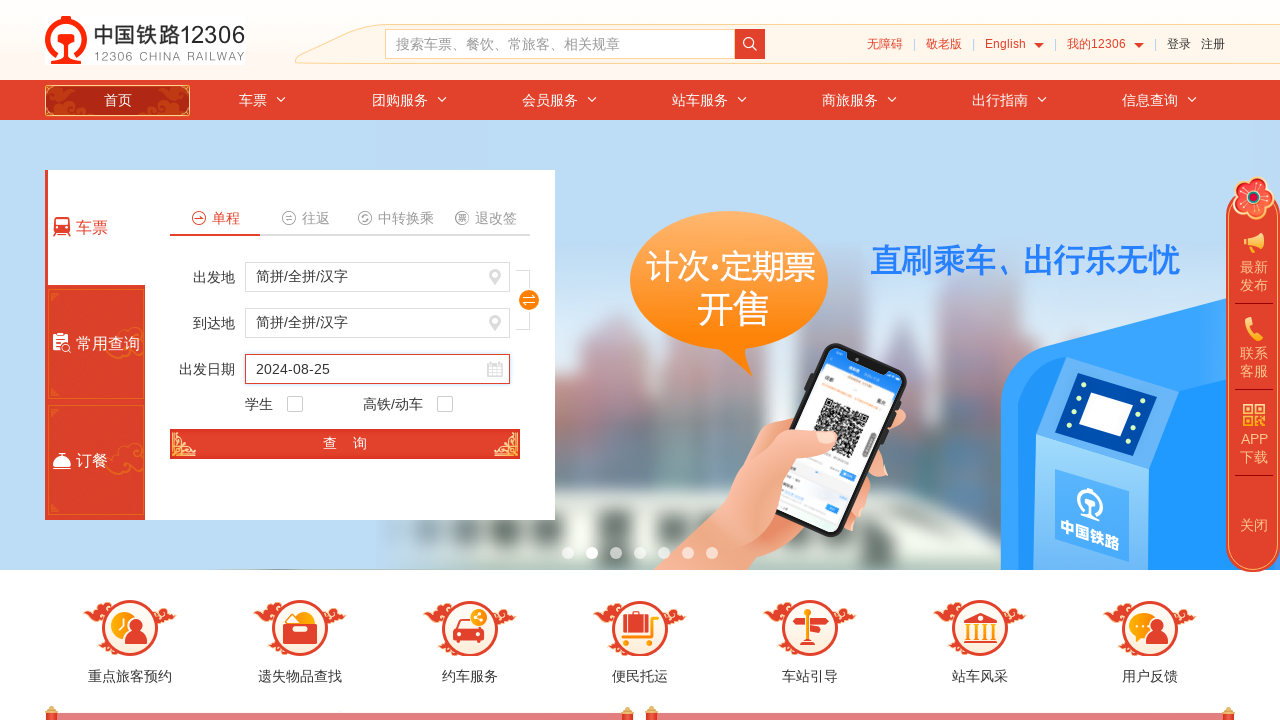